Tests table sorting by clicking the Email column header and verifying the values are sorted in ascending order

Starting URL: http://the-internet.herokuapp.com/tables

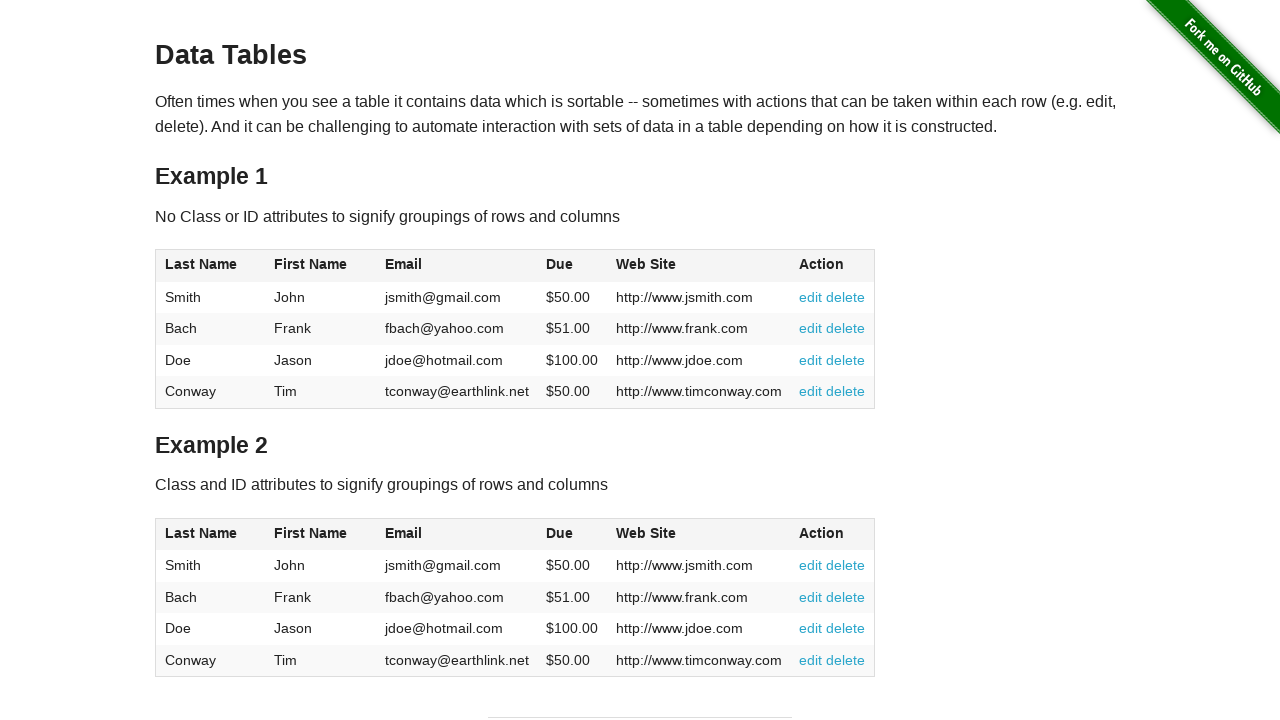

Clicked Email column header to sort table in ascending order at (457, 266) on #table1 thead tr th:nth-of-type(3)
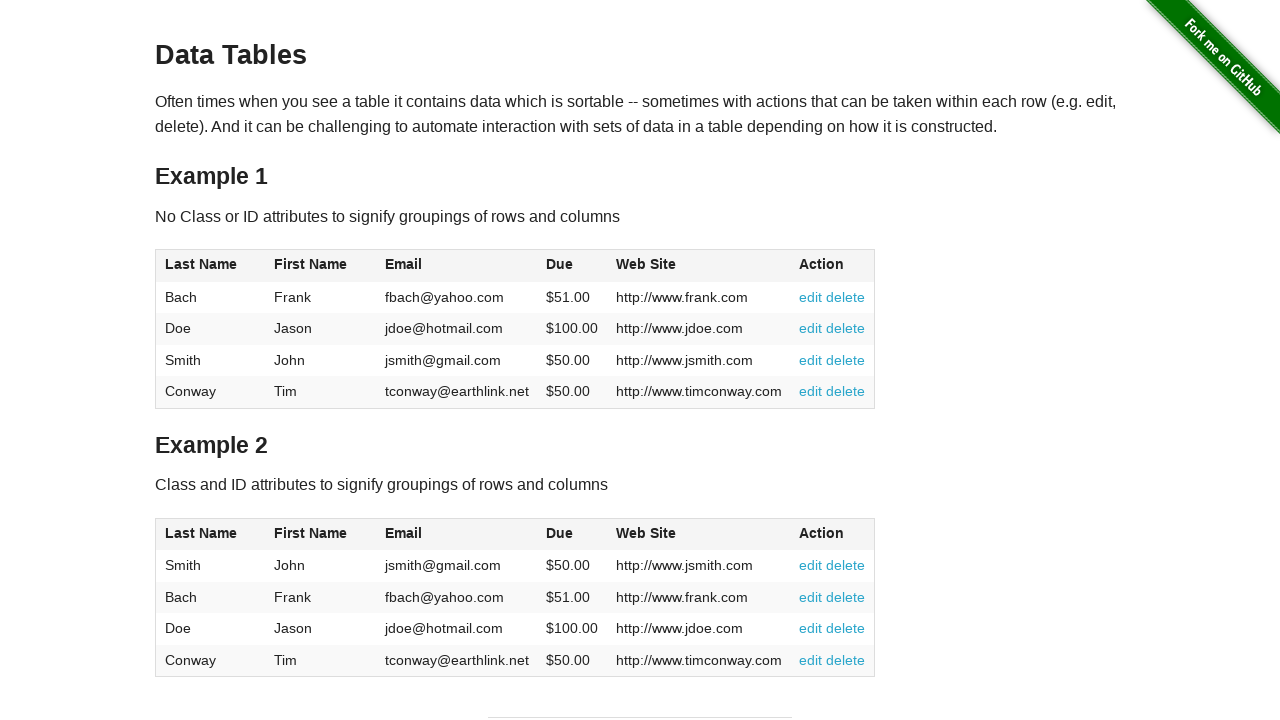

Table data loaded after sorting by Email column
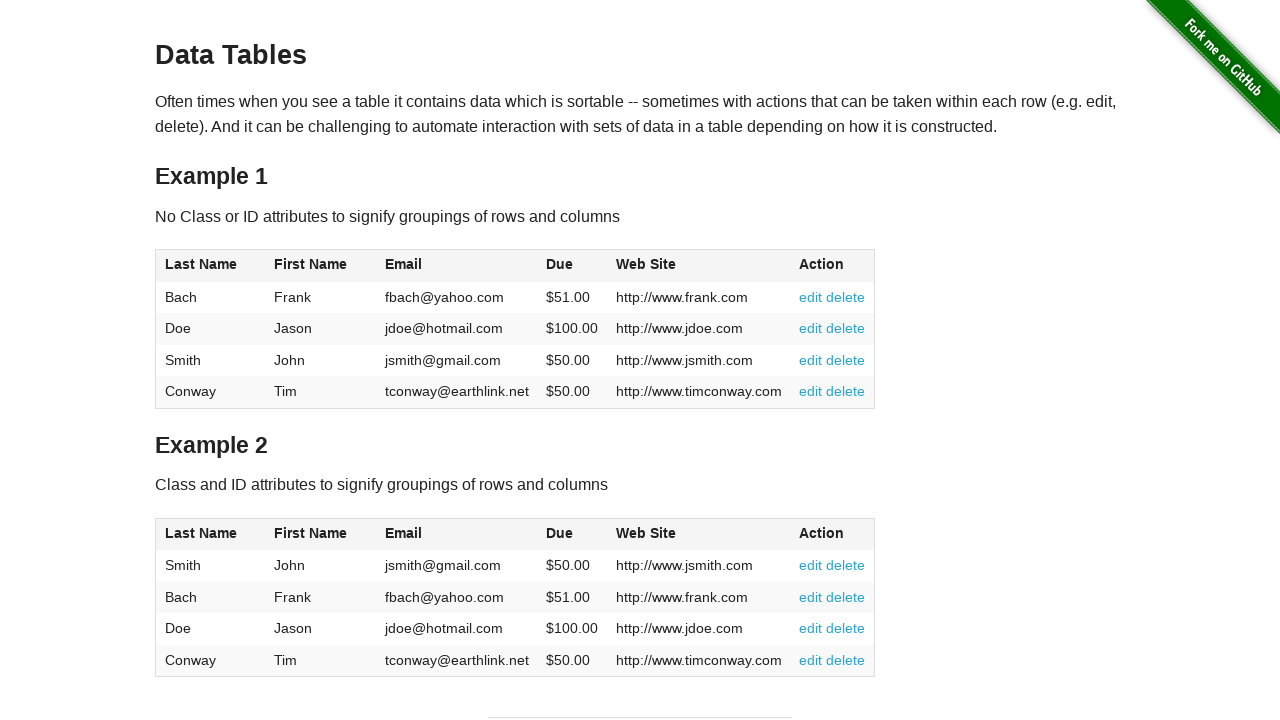

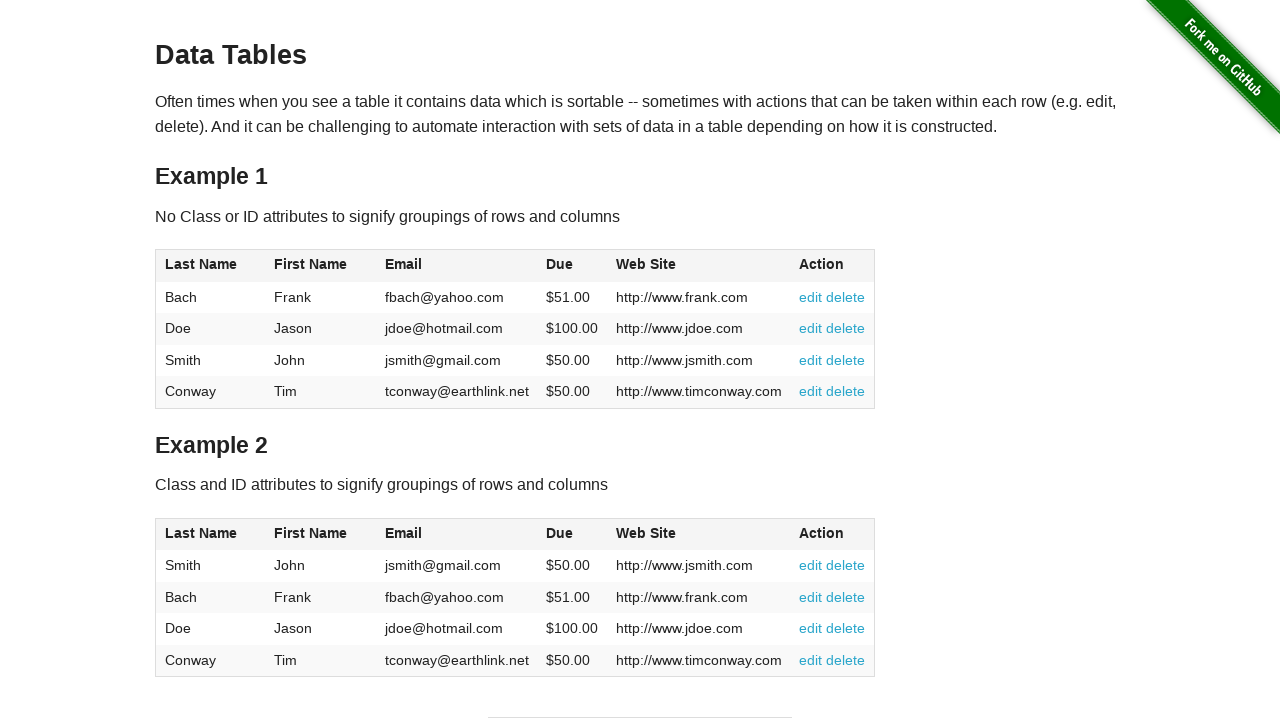